Tests a simple form submission by filling out first name, last name, email, contact number, and message fields, then verifying the successful submission alert

Starting URL: https://v1.training-support.net/selenium/simple-form

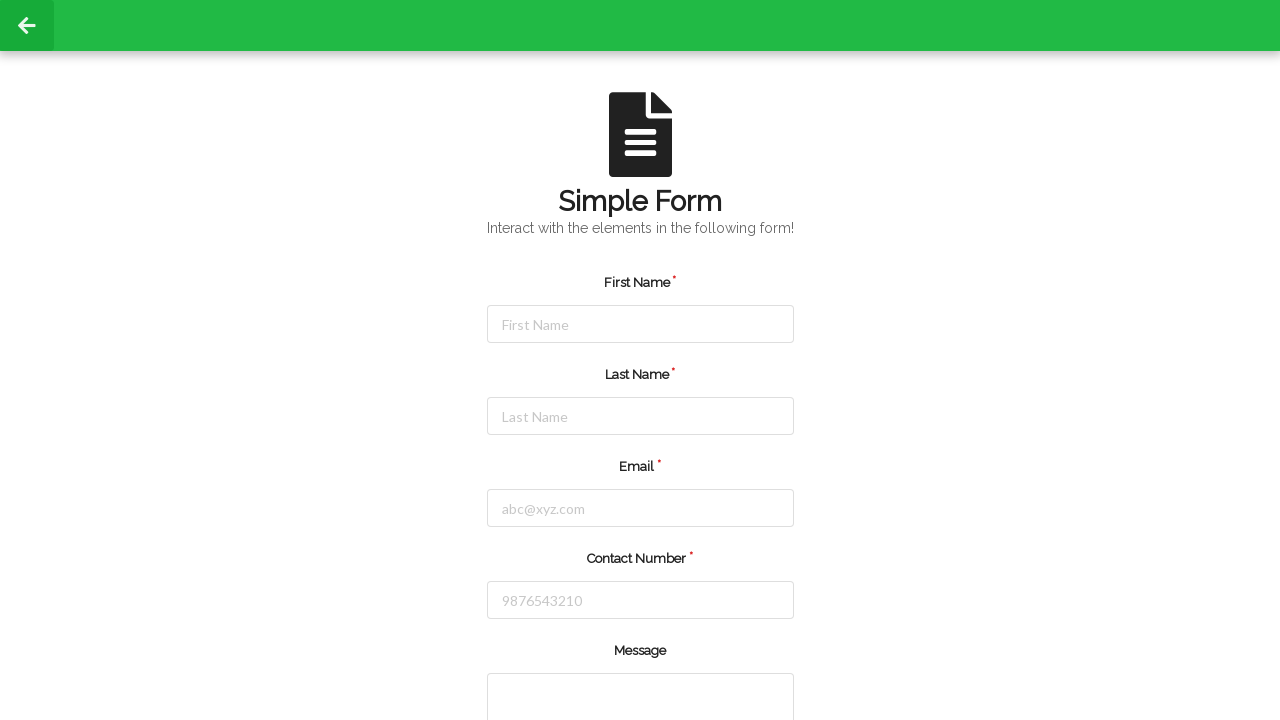

Filled first name field with 'Rajesh' on #firstName
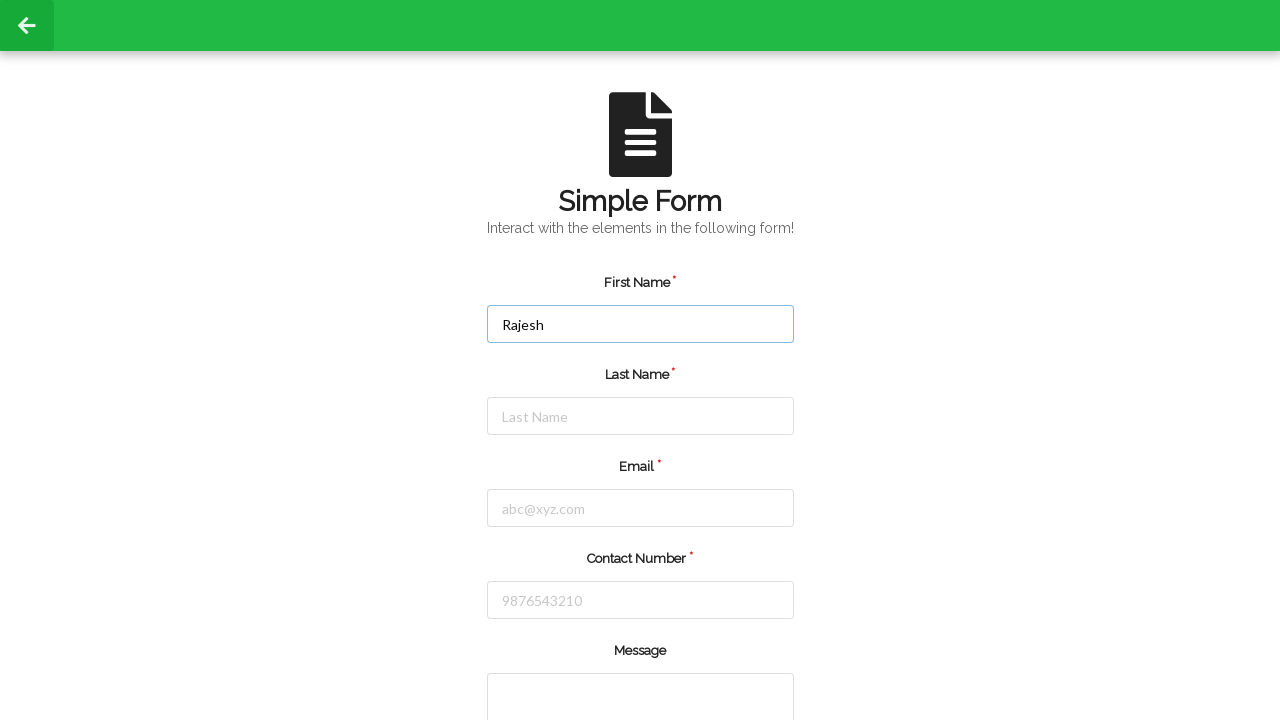

Filled last name field with 'Dash' on #lastName
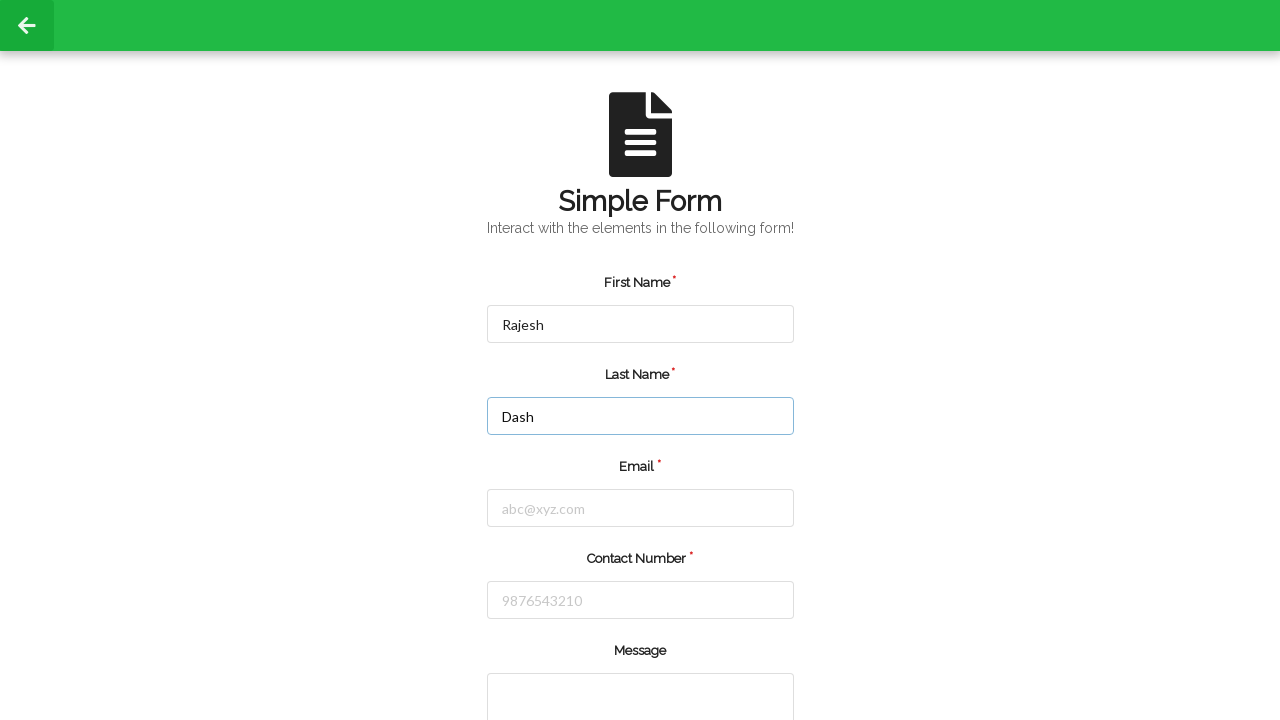

Filled email field with 'rajeshdash@gmail.com' on input[type="email"]
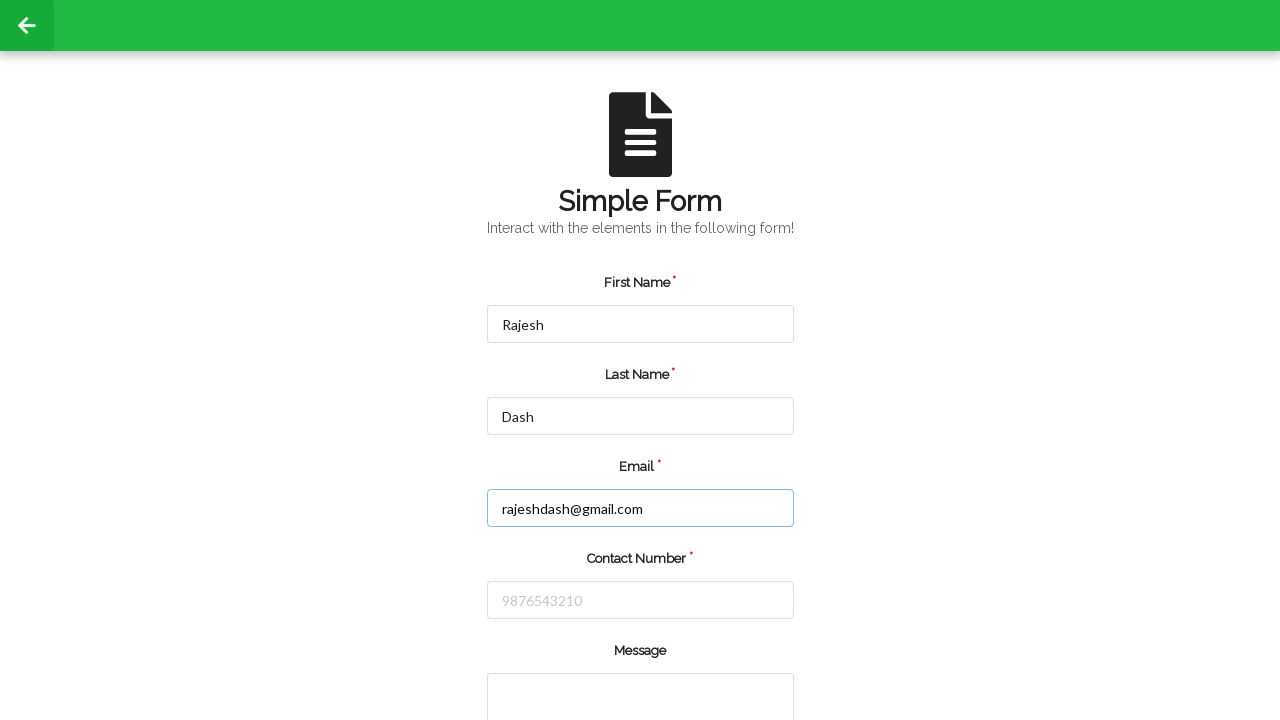

Filled contact number field with '7789807181' on input[type="tel"]
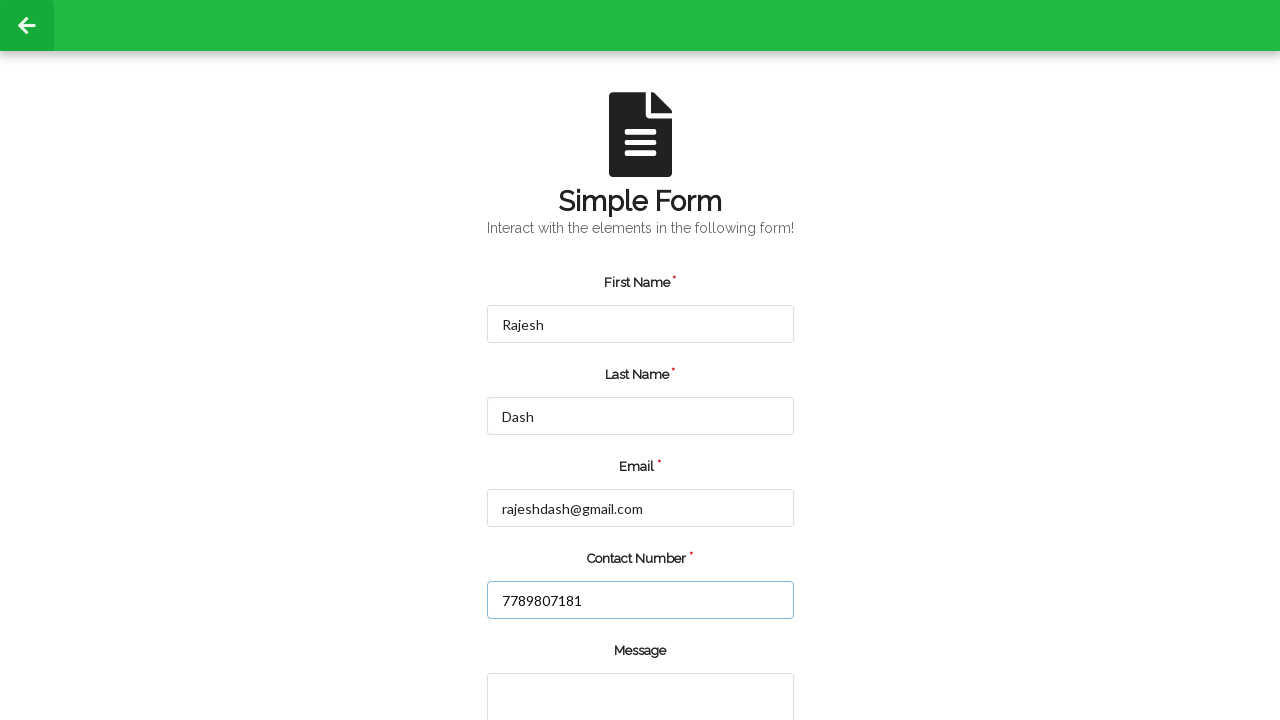

Filled message field with 'welcome' on textarea[rows="2"]
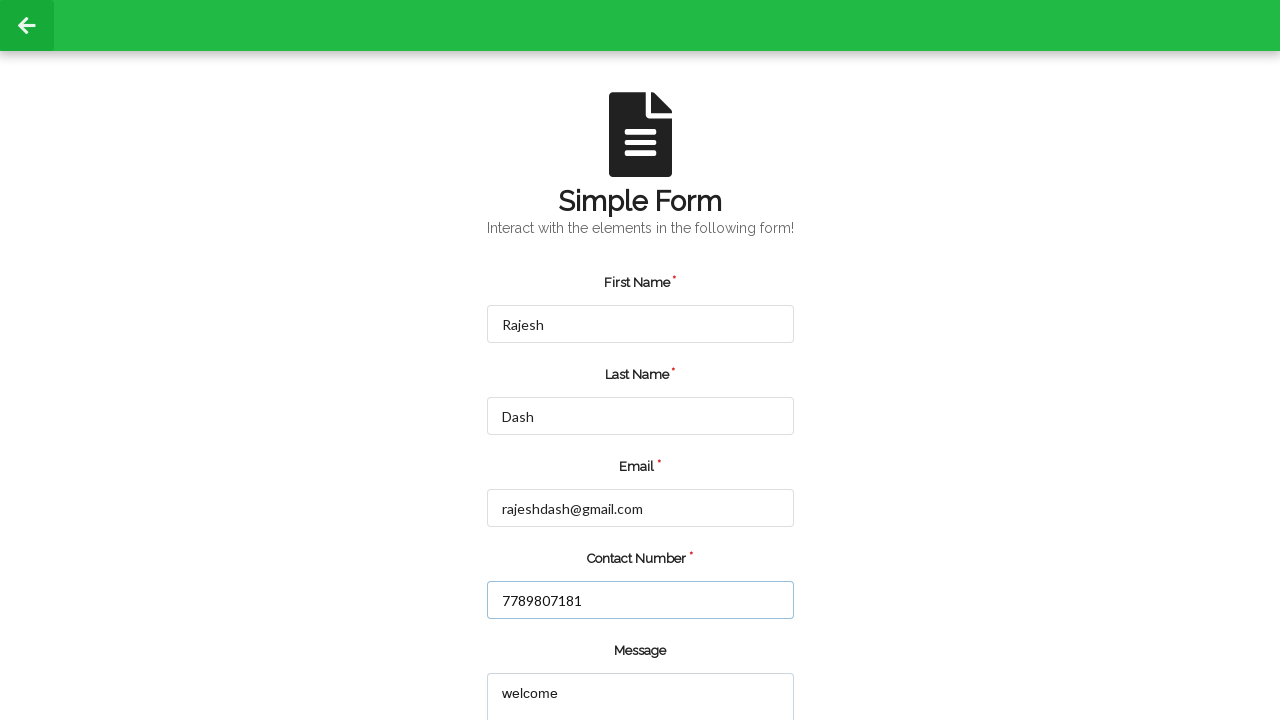

Clicked submit button to submit the form at (558, 660) on input[value="submit"]
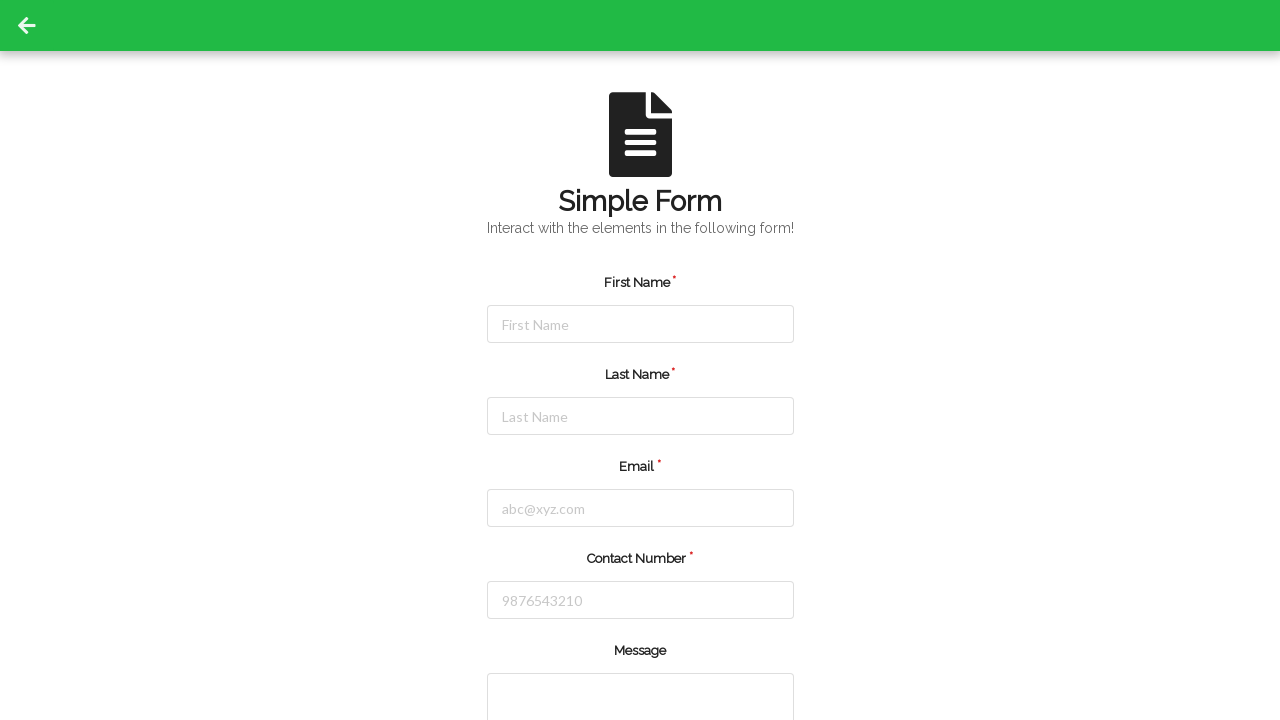

Set up dialog handler to accept alerts
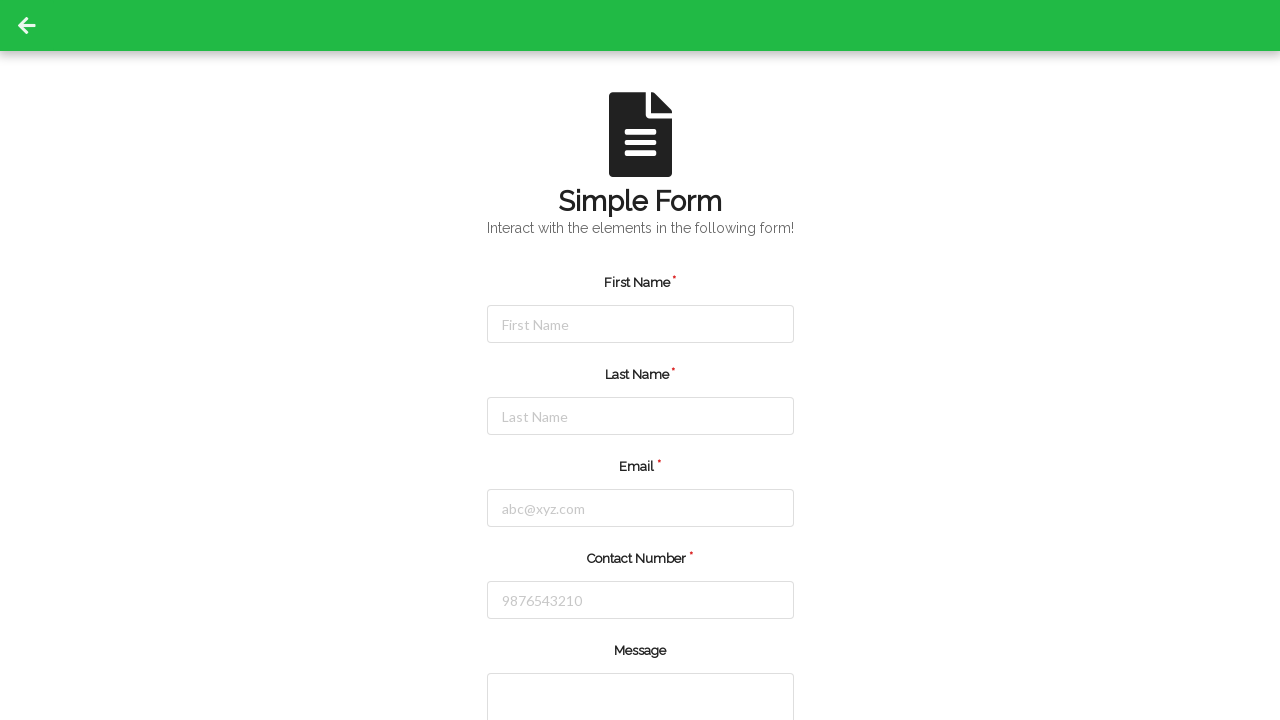

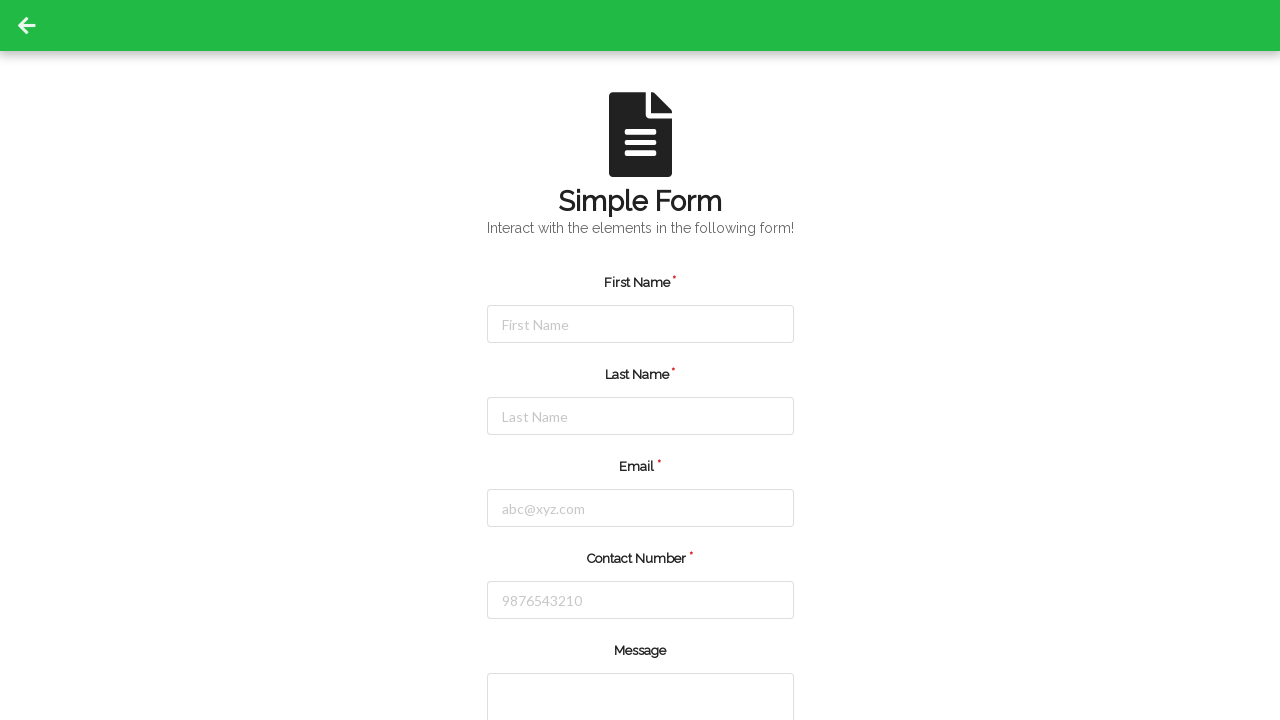